Tests that the page title contains the expected pharmacy branding text

Starting URL: https://www.lekarnalemon.cz/

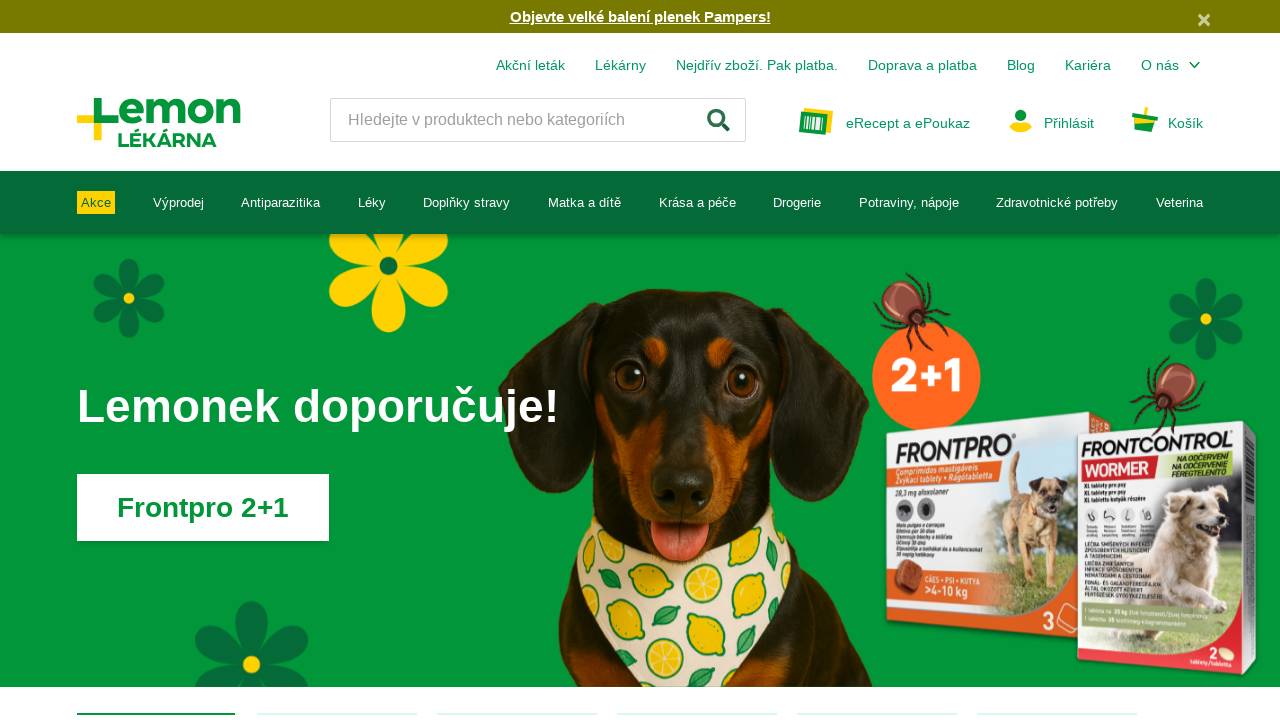

Retrieved page title
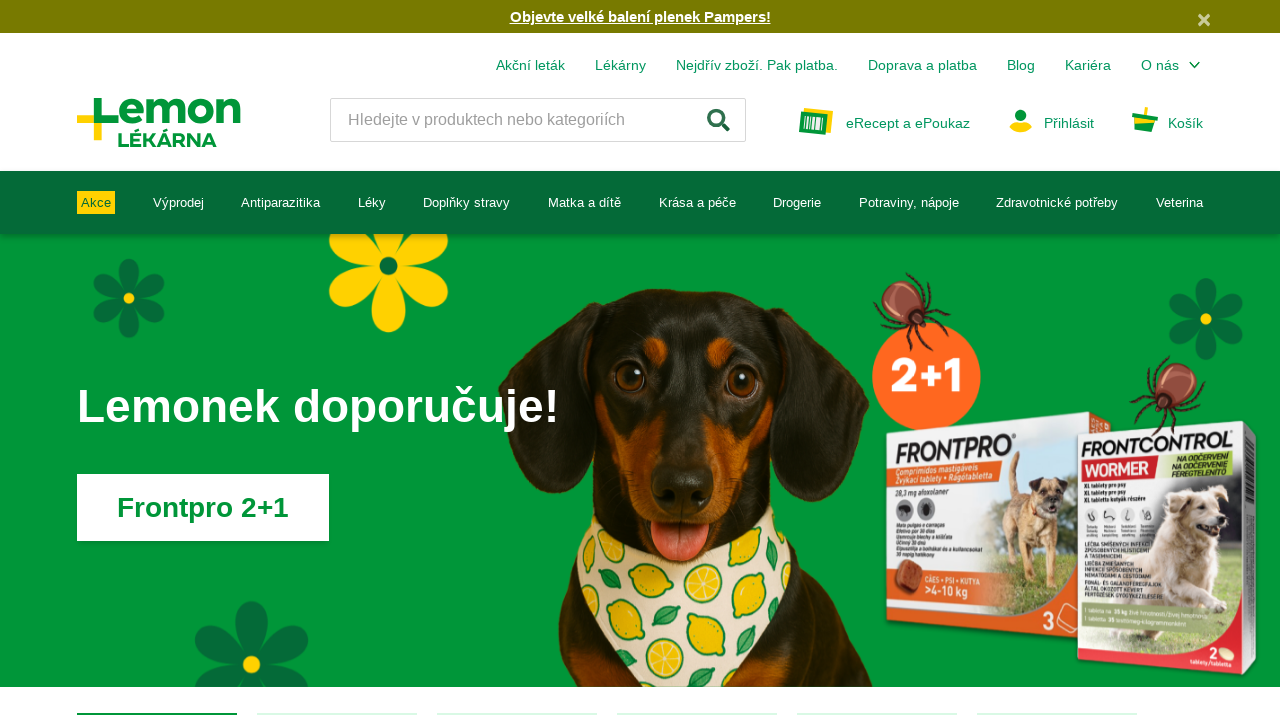

Verified page title contains expected pharmacy branding text 'Profesionální péče o Vaše zdraví a krásu'
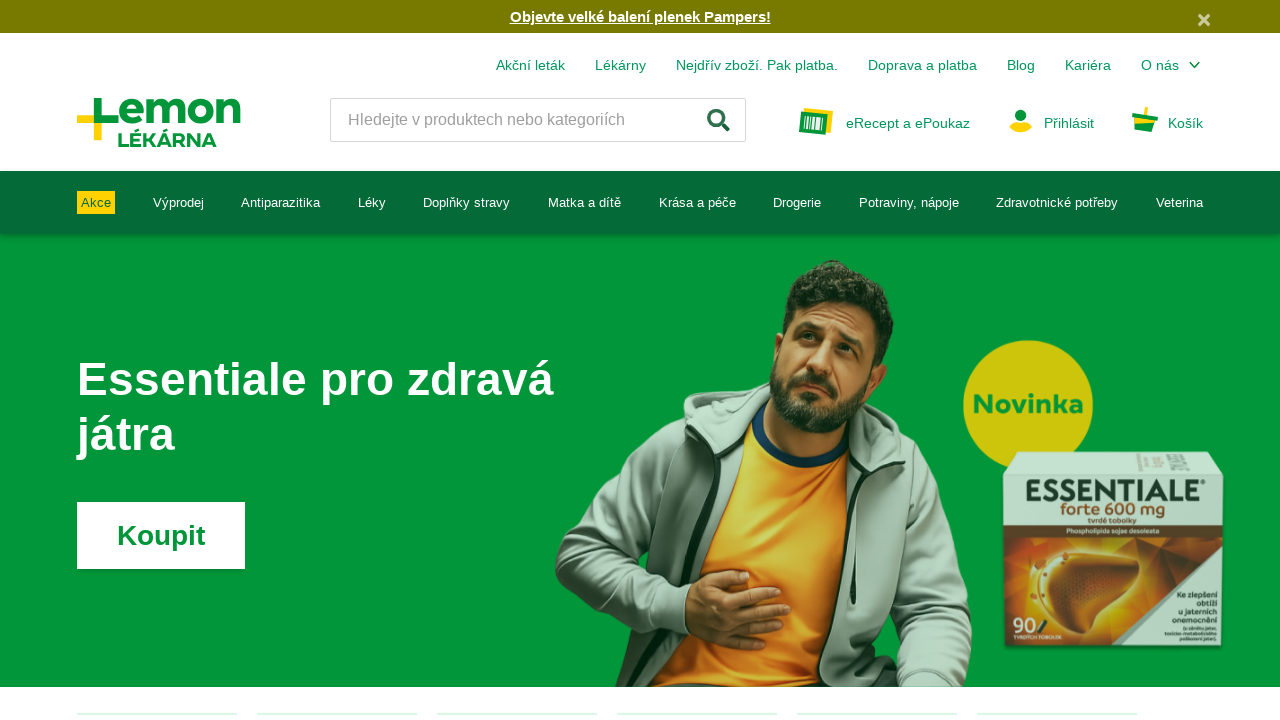

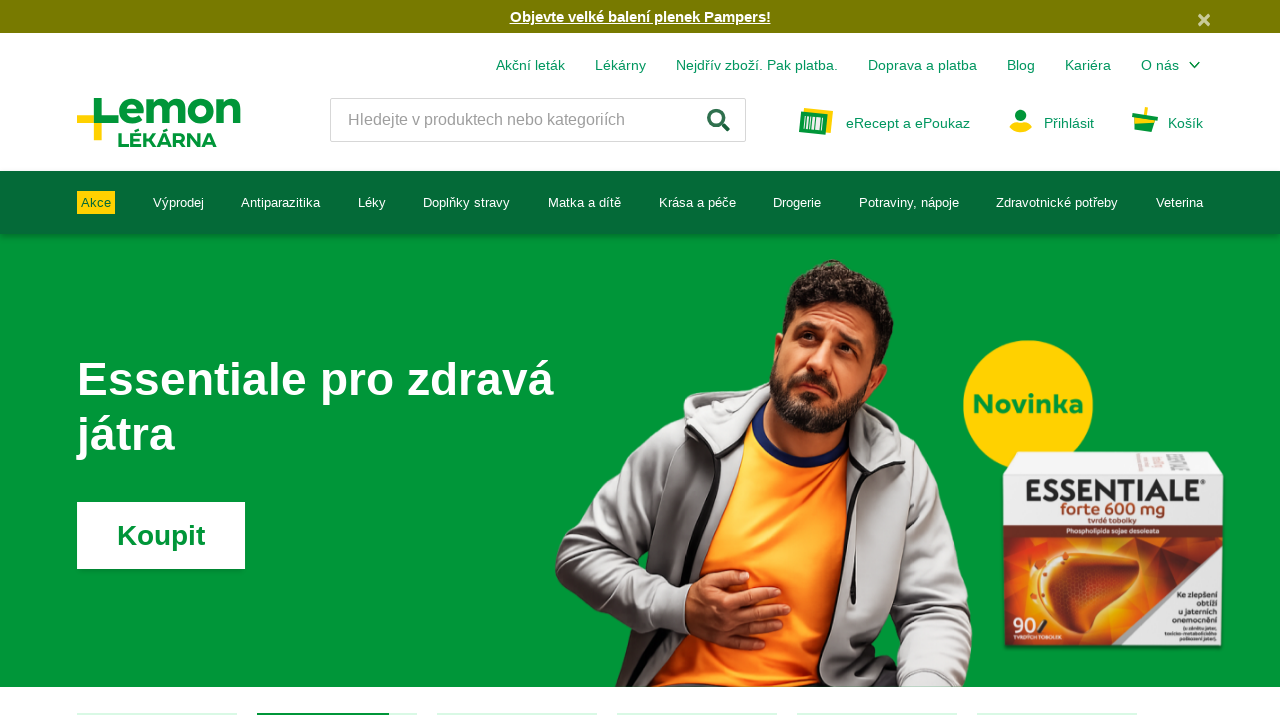